Tests sorting the Due column in descending order by clicking the column header twice and verifying values are sorted from highest to lowest

Starting URL: http://the-internet.herokuapp.com/tables

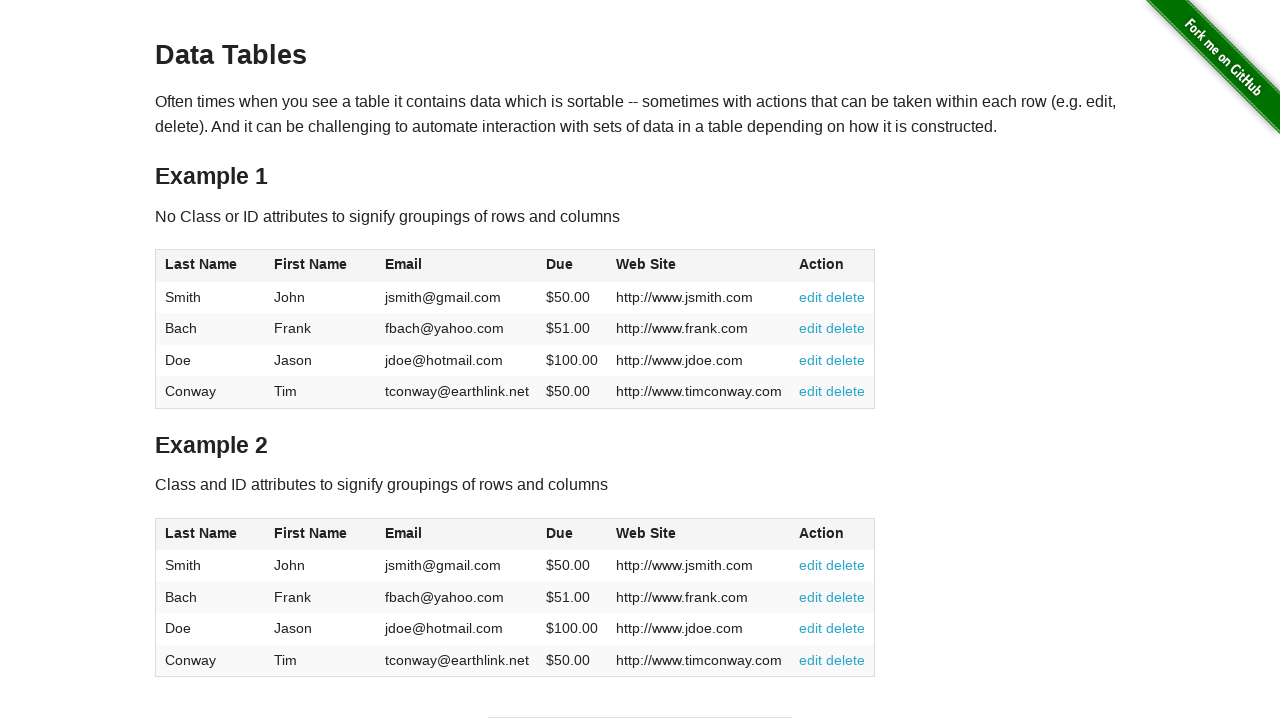

Clicked Due column header first time at (572, 266) on #table1 thead tr th:nth-of-type(4)
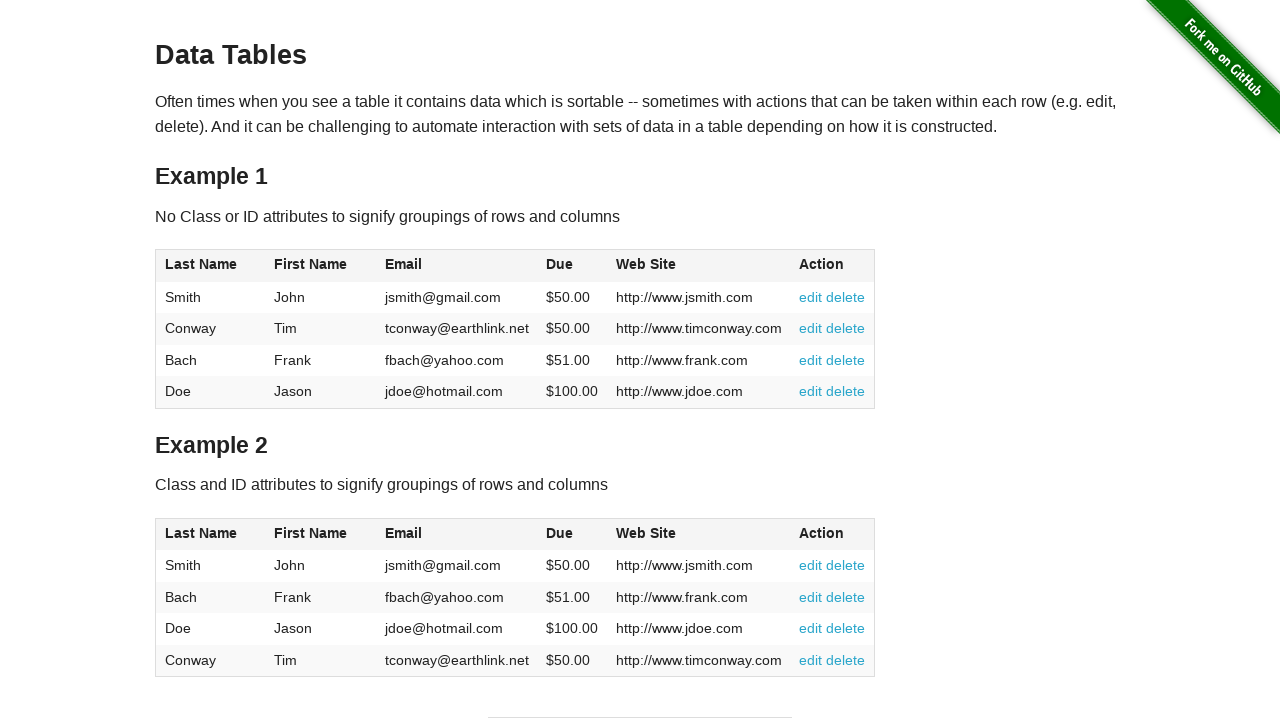

Clicked Due column header second time to sort descending at (572, 266) on #table1 thead tr th:nth-of-type(4)
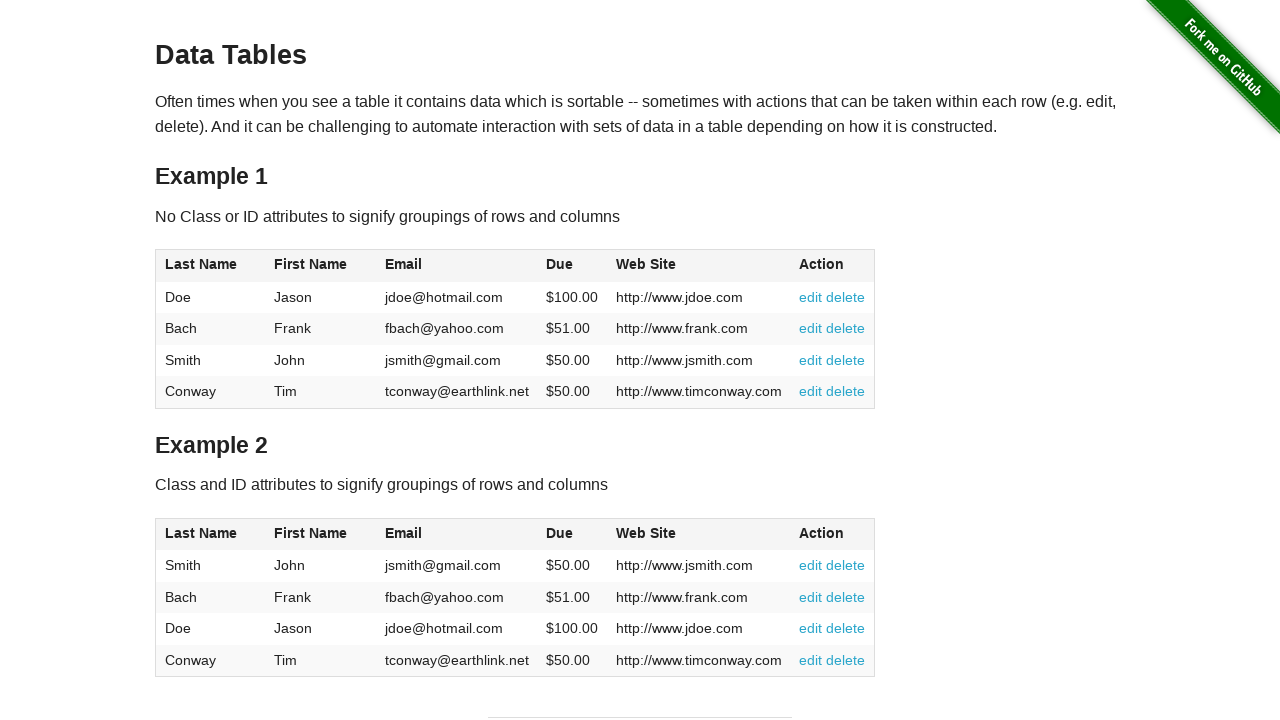

Table updated with sorted Due column in descending order
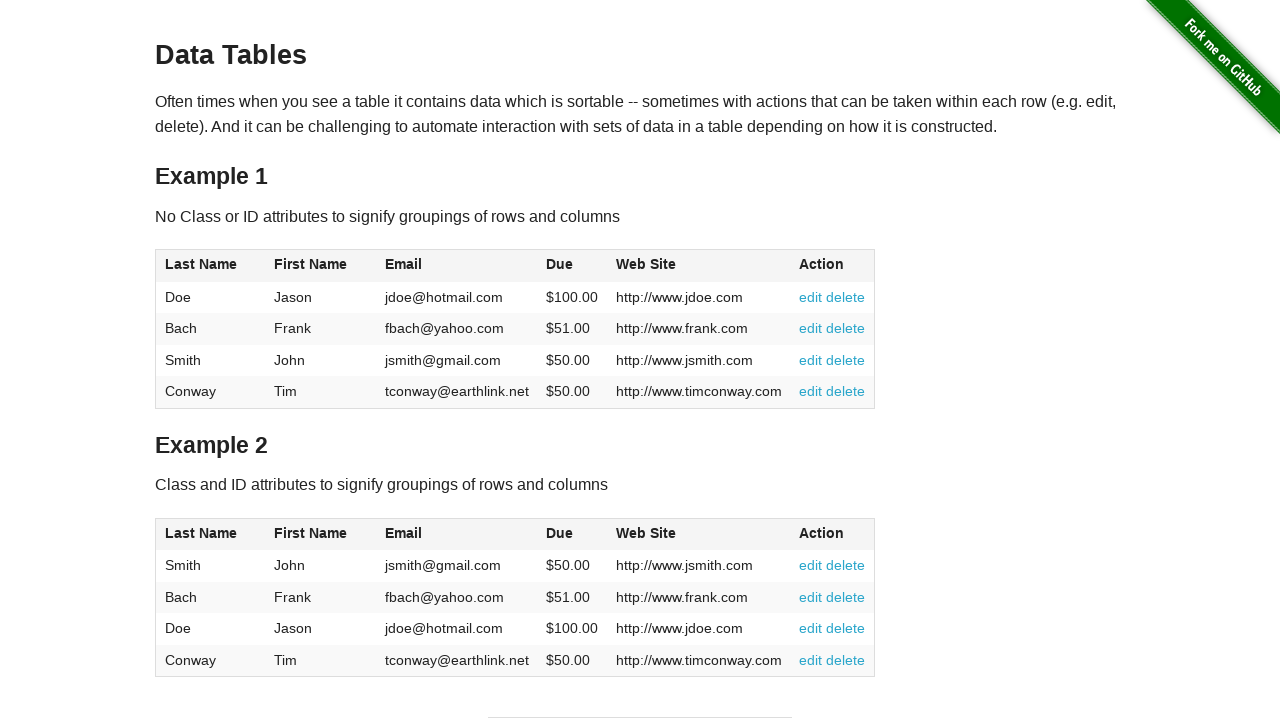

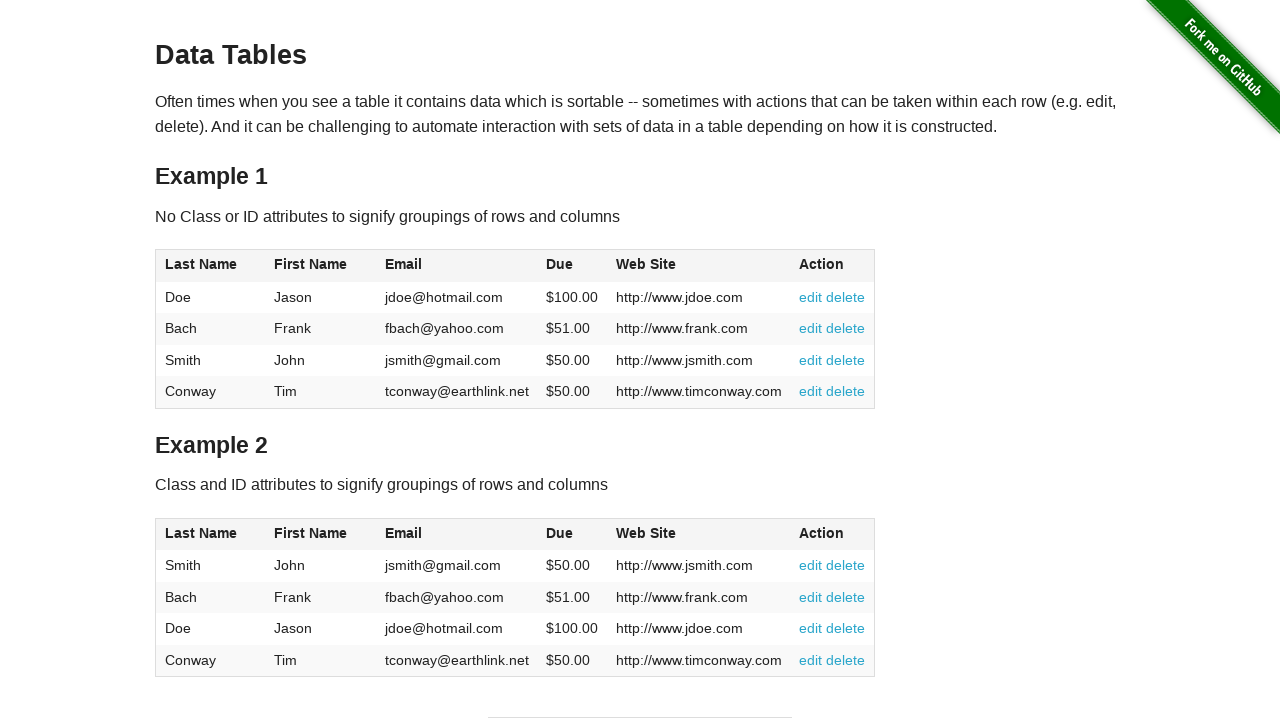